Navigates to Katalon demo site and clicks the "Make Appointment" button to verify URL navigation

Starting URL: https://katalon-demo-cura.herokuapp.com

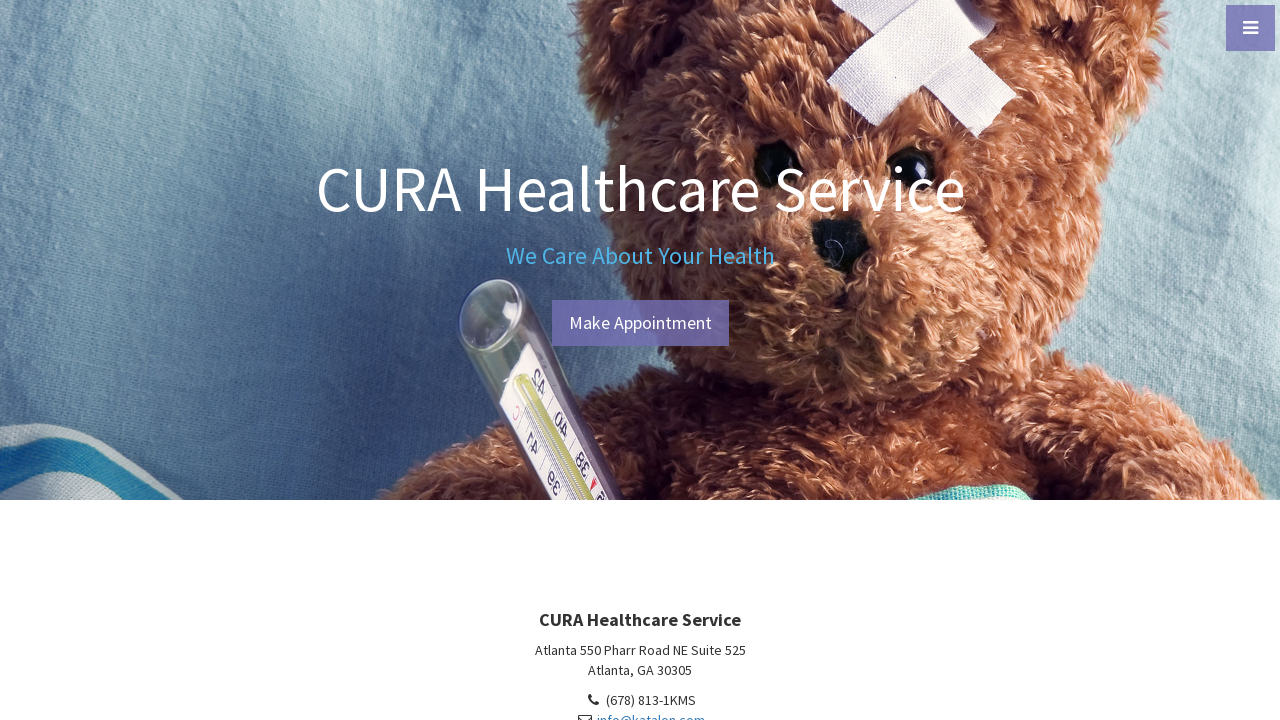

Clicked the 'Make Appointment' button at (640, 323) on #btn-make-appointment
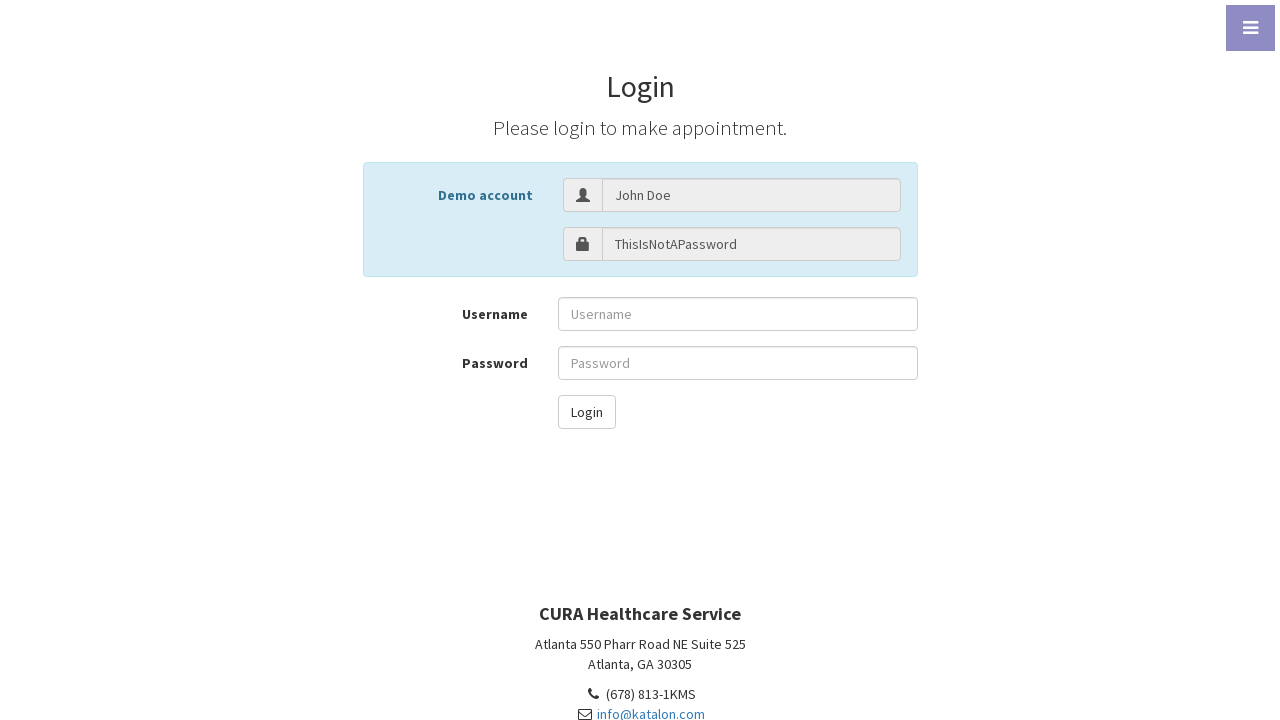

Verified URL changed to login page (https://katalon-demo-cura.herokuapp.com/profile.php#login)
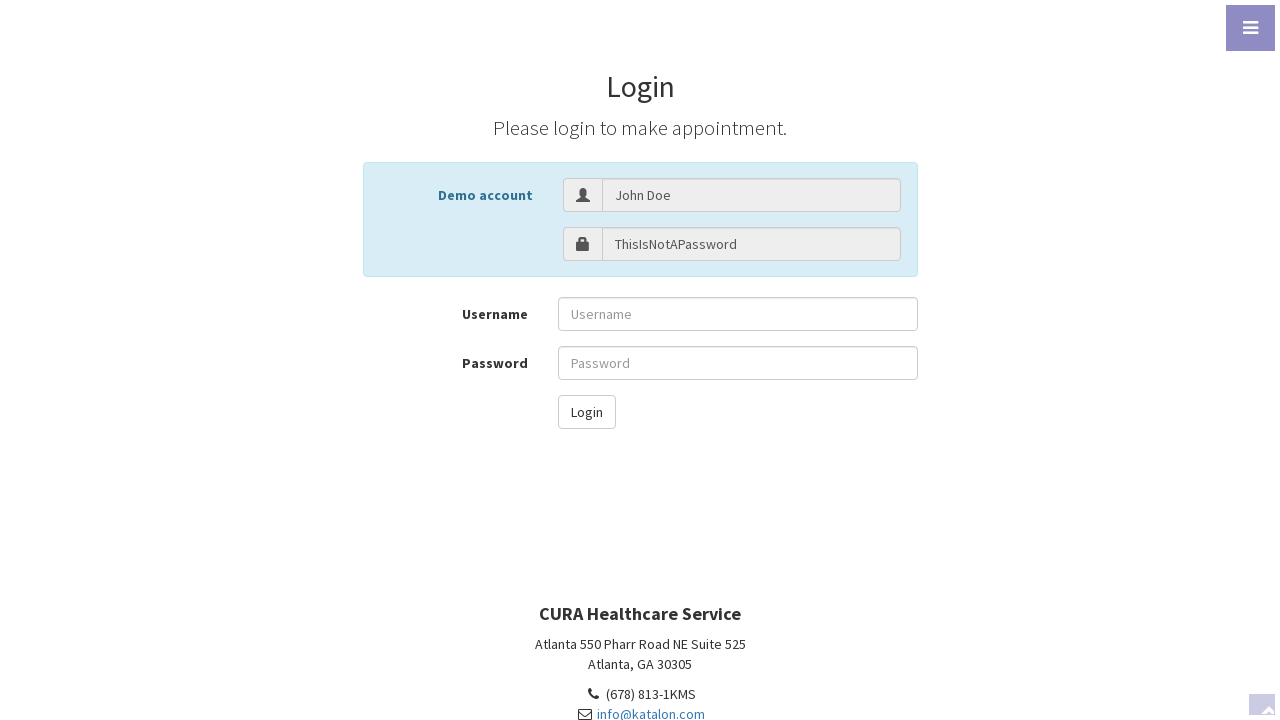

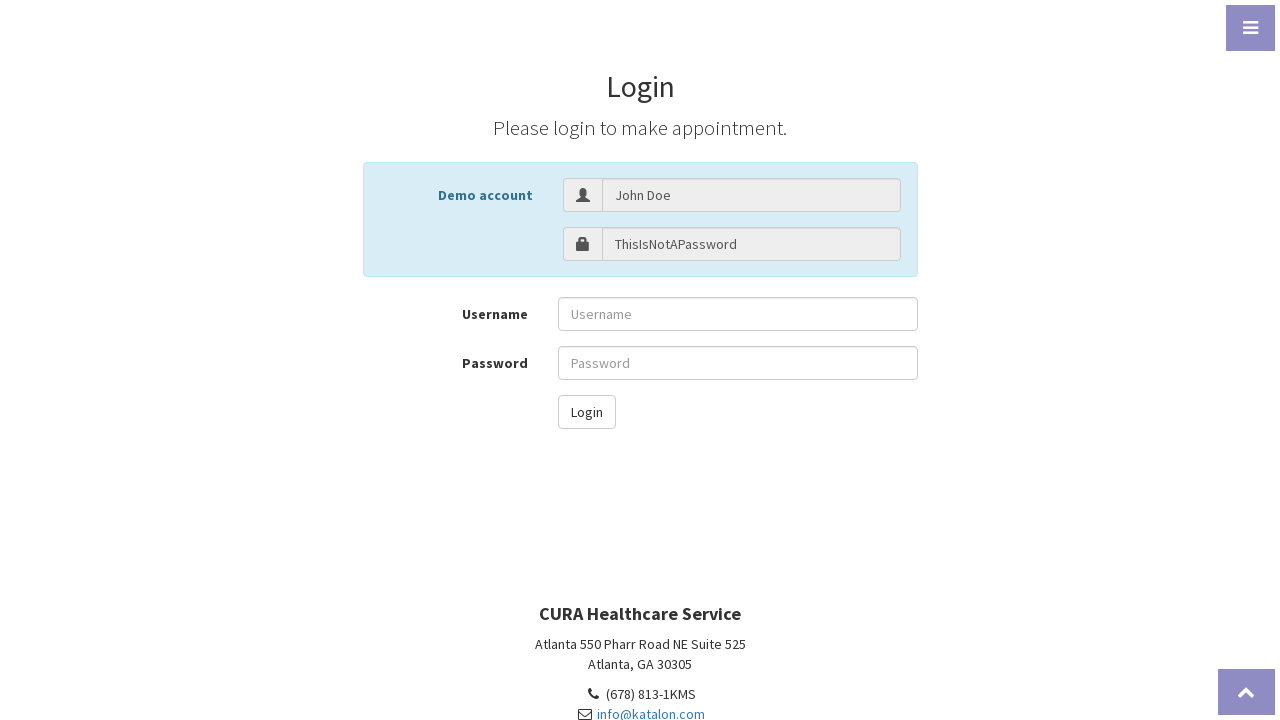